Tests hover functionality by hovering over the first avatar on the page and verifying that the caption/additional user information becomes visible.

Starting URL: http://the-internet.herokuapp.com/hovers

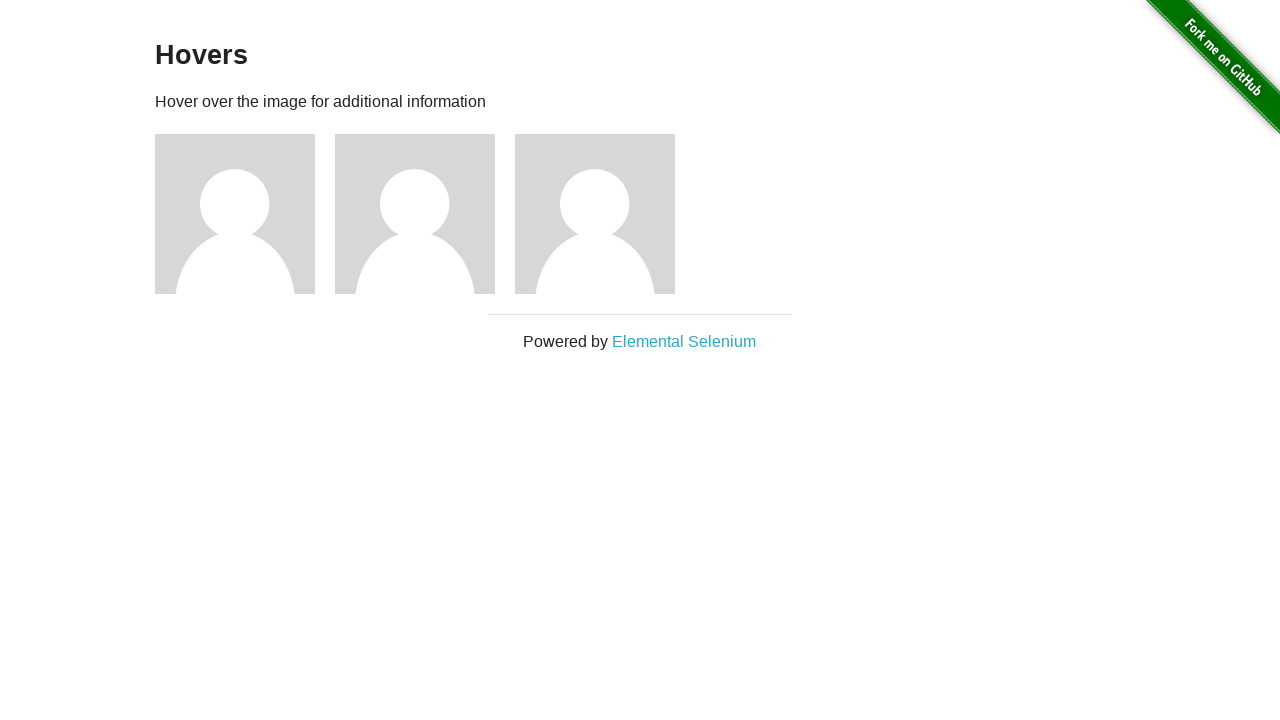

Located the first avatar figure element
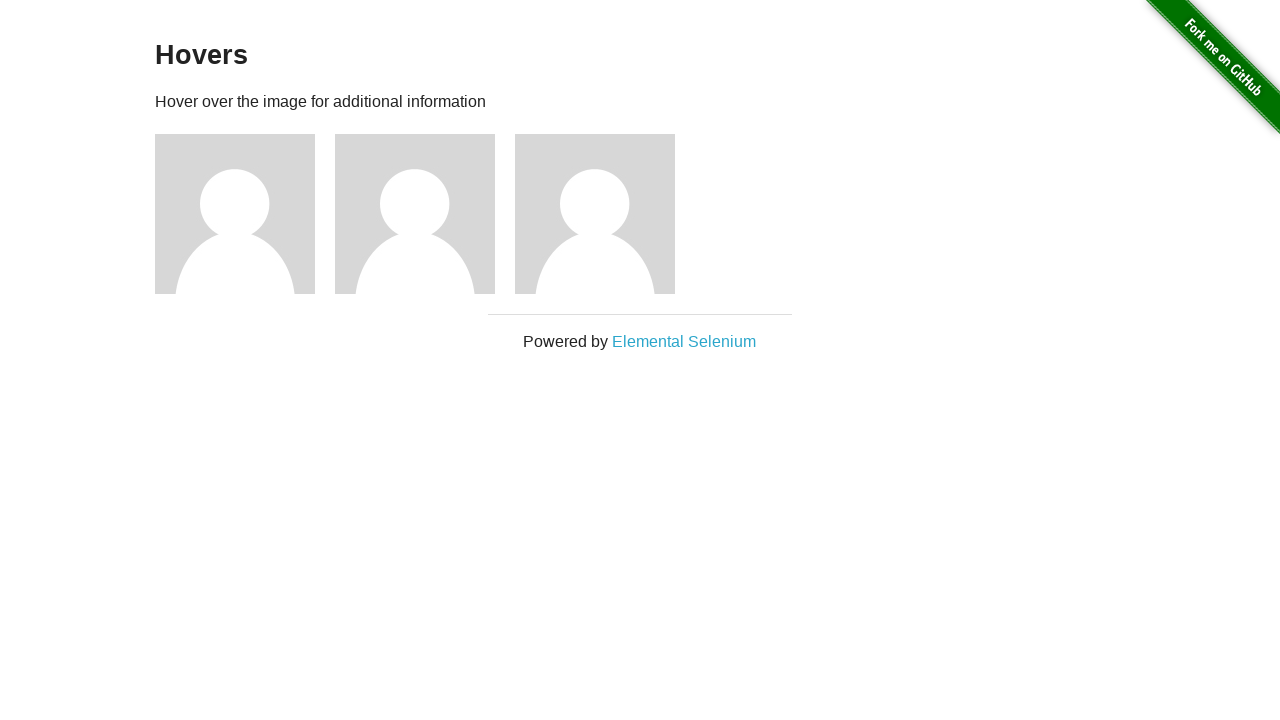

Hovered over the first avatar at (245, 214) on .figure >> nth=0
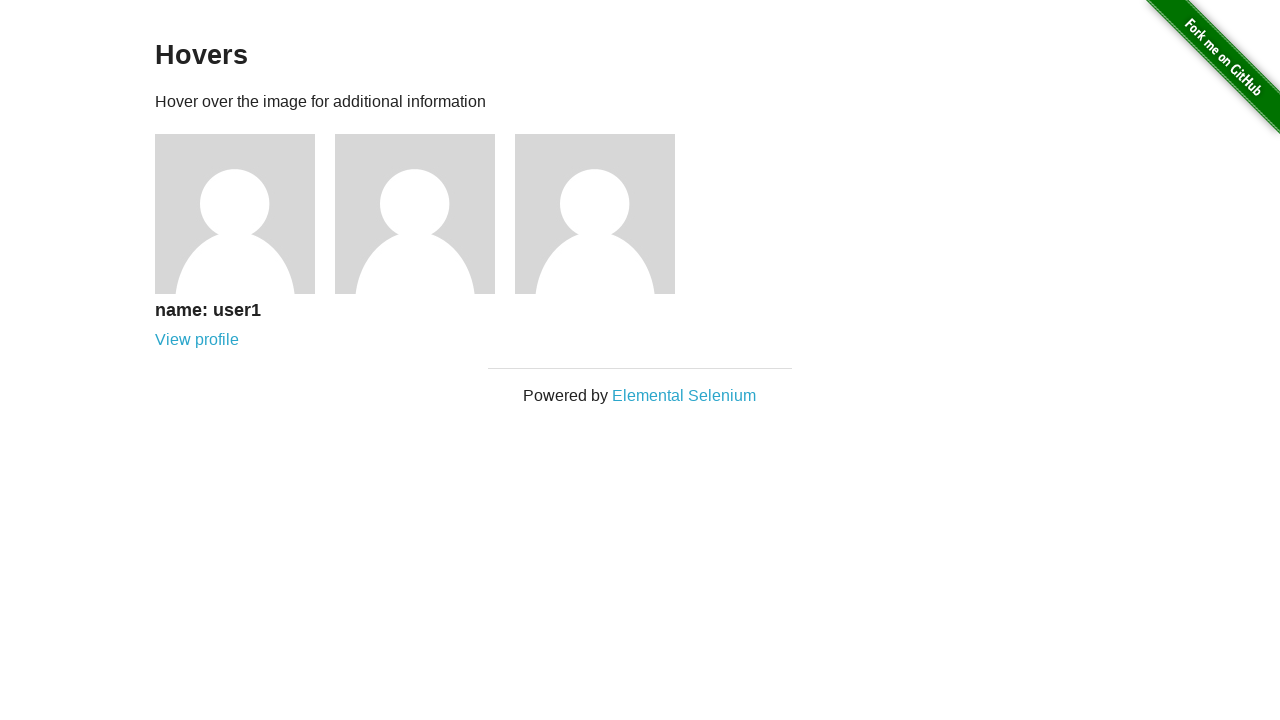

Caption element appeared after hover
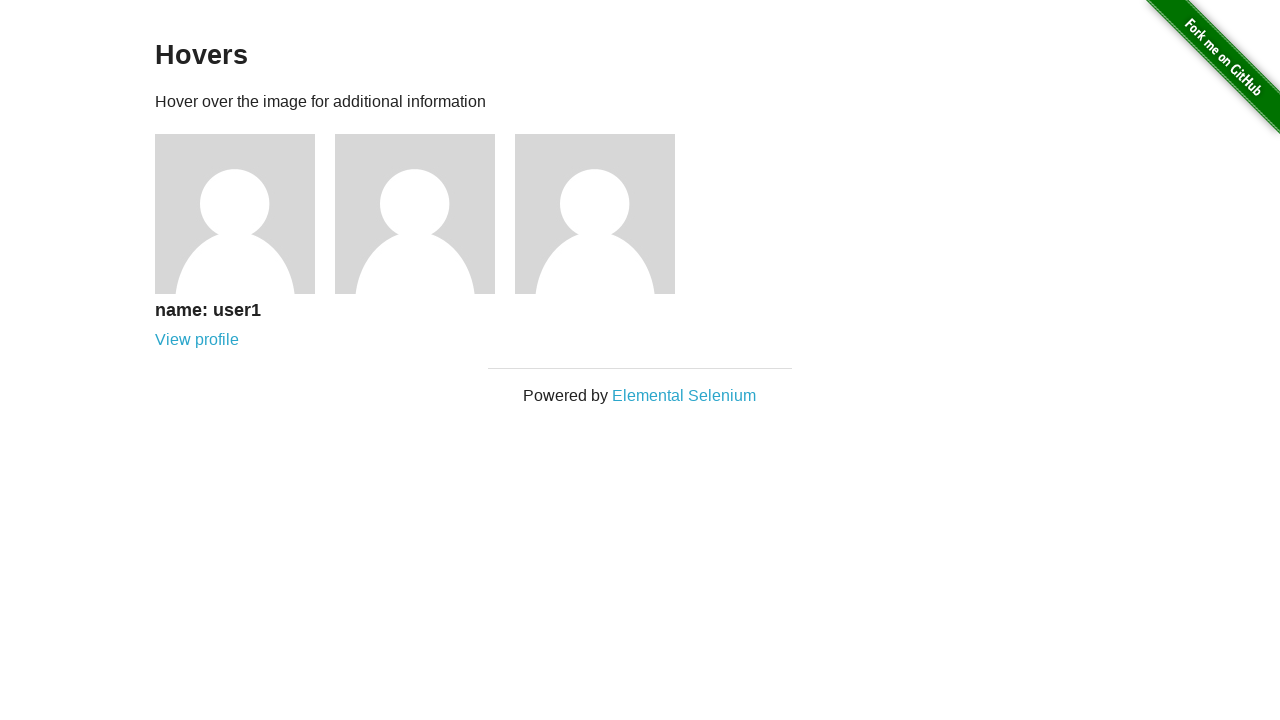

Located the figcaption element
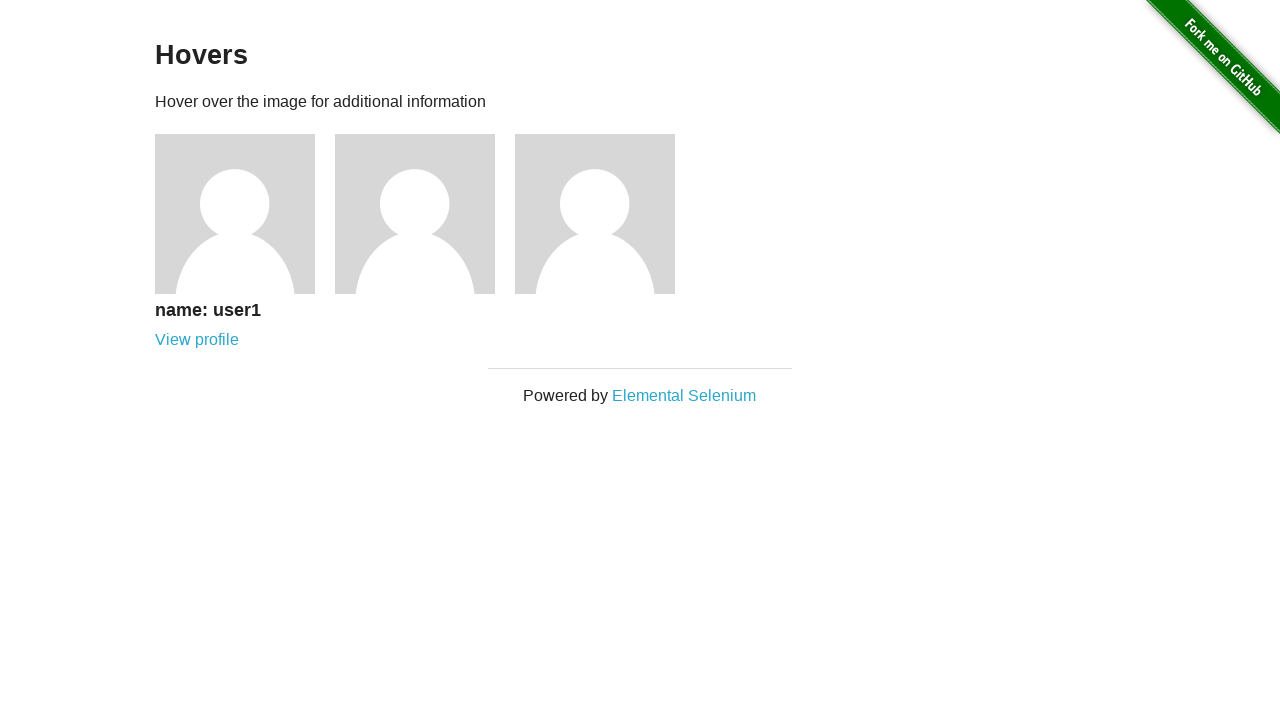

Verified that caption is visible
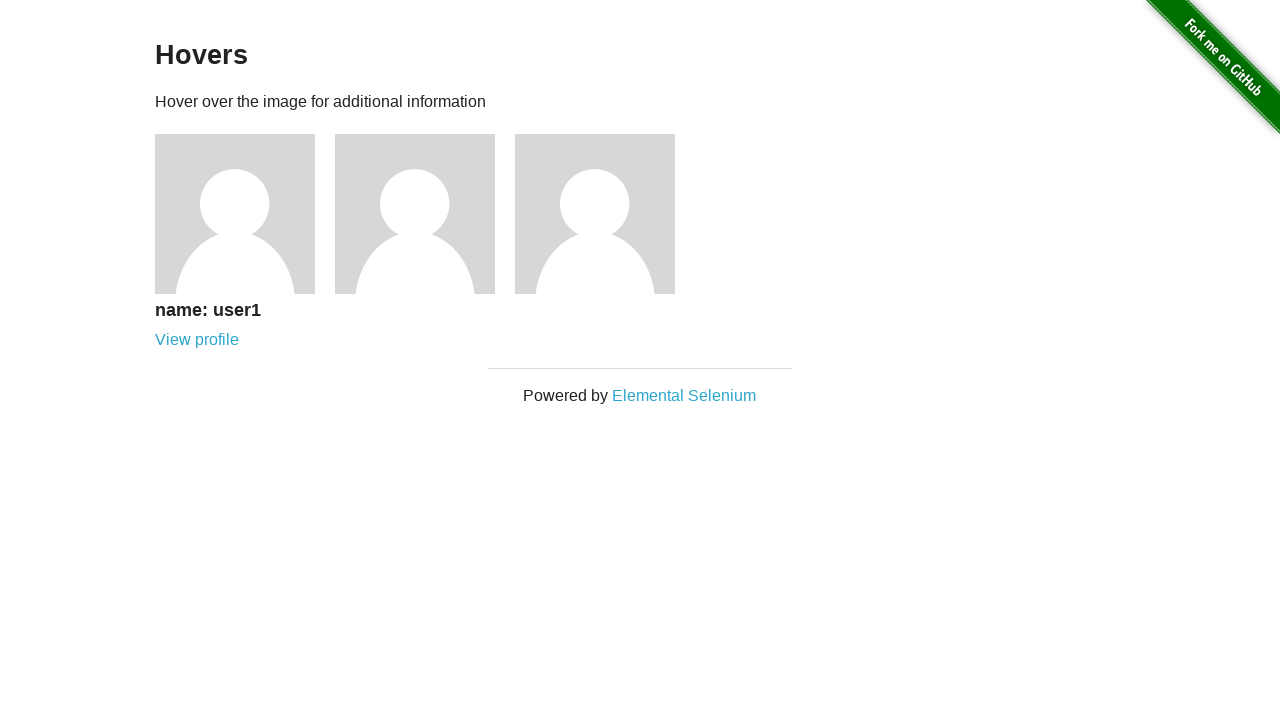

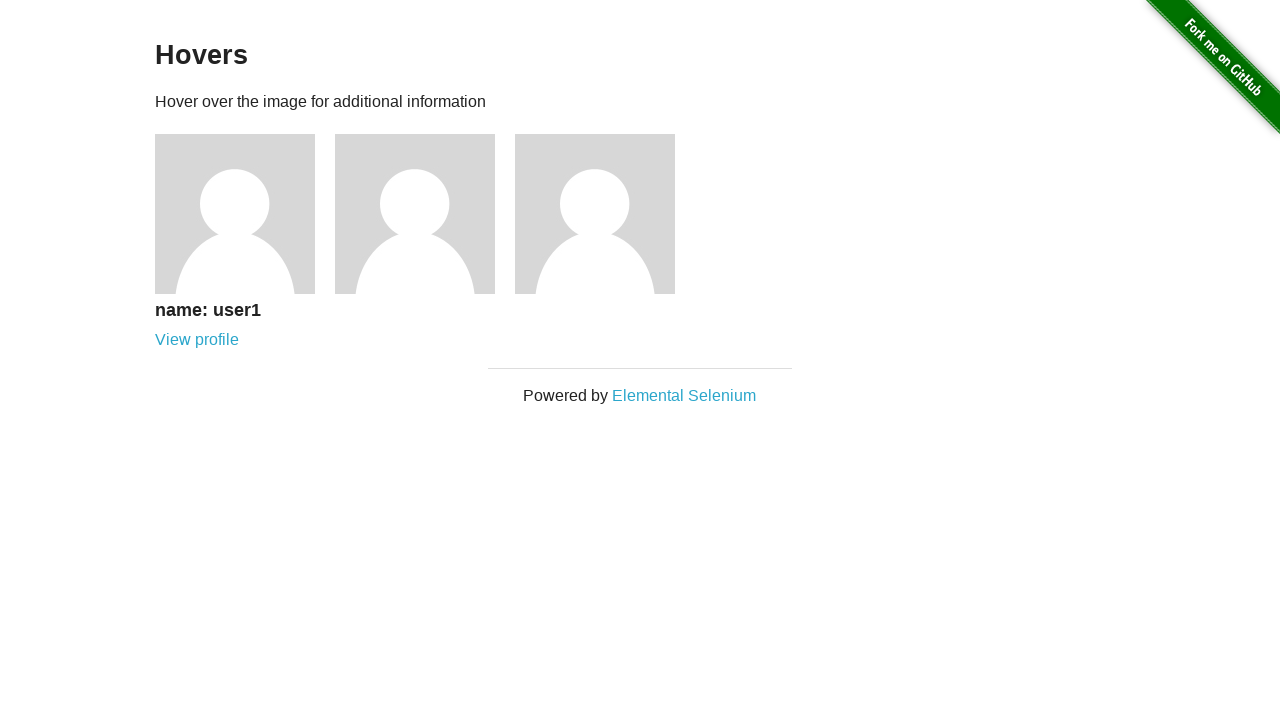